Tests different button click types (double-click, right-click, and regular click) on the DemoQA buttons demo page and verifies the results are displayed correctly.

Starting URL: https://demoqa.com/buttons

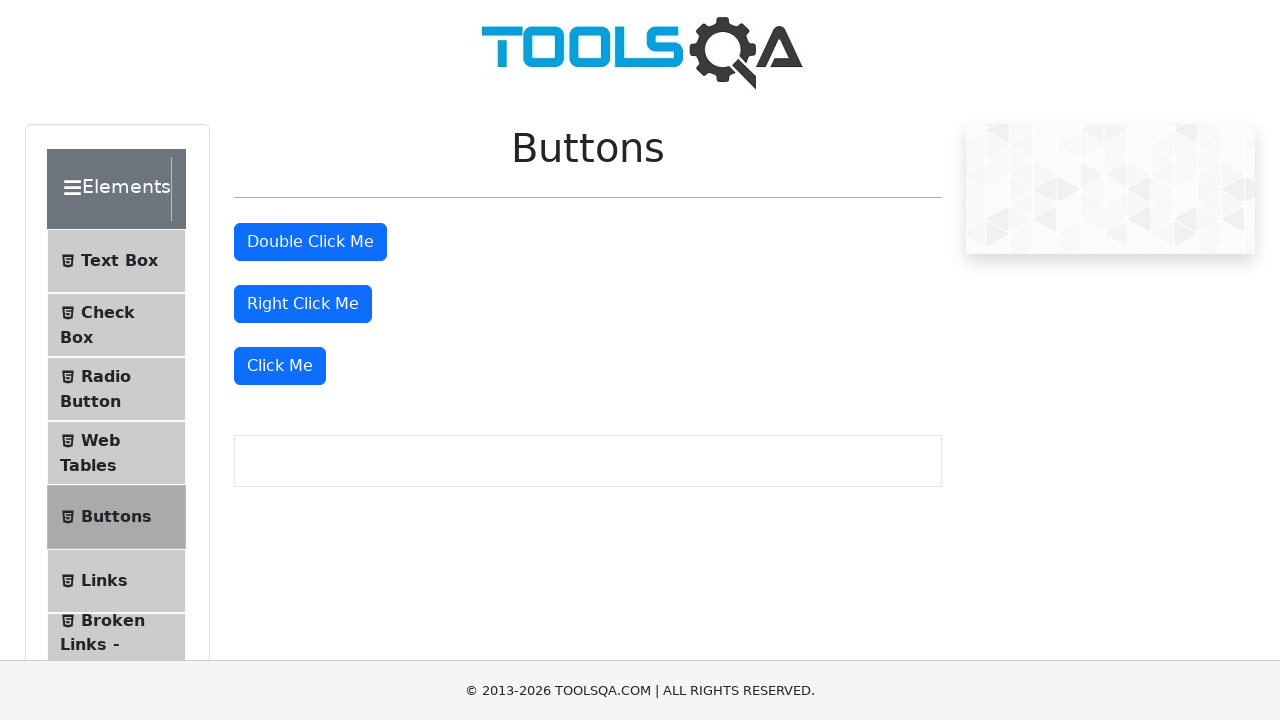

Double-clicked the double-click button at (310, 242) on #doubleClickBtn
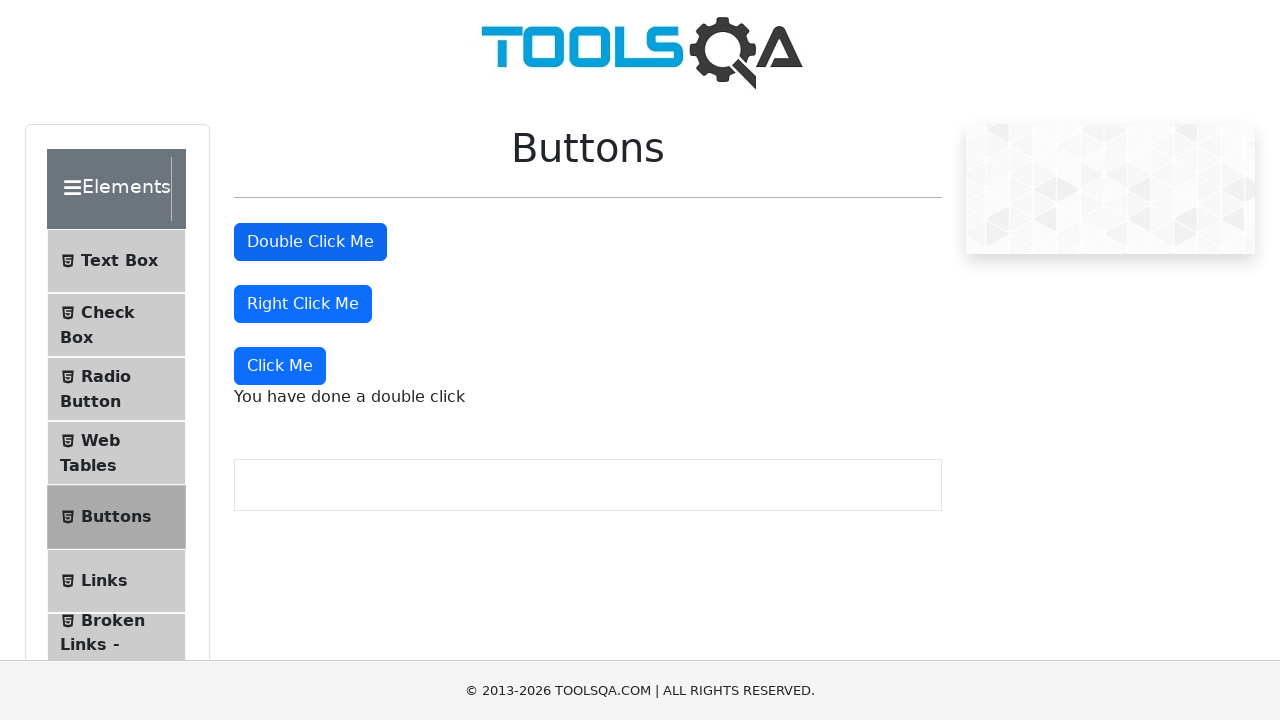

Double-click result message appeared
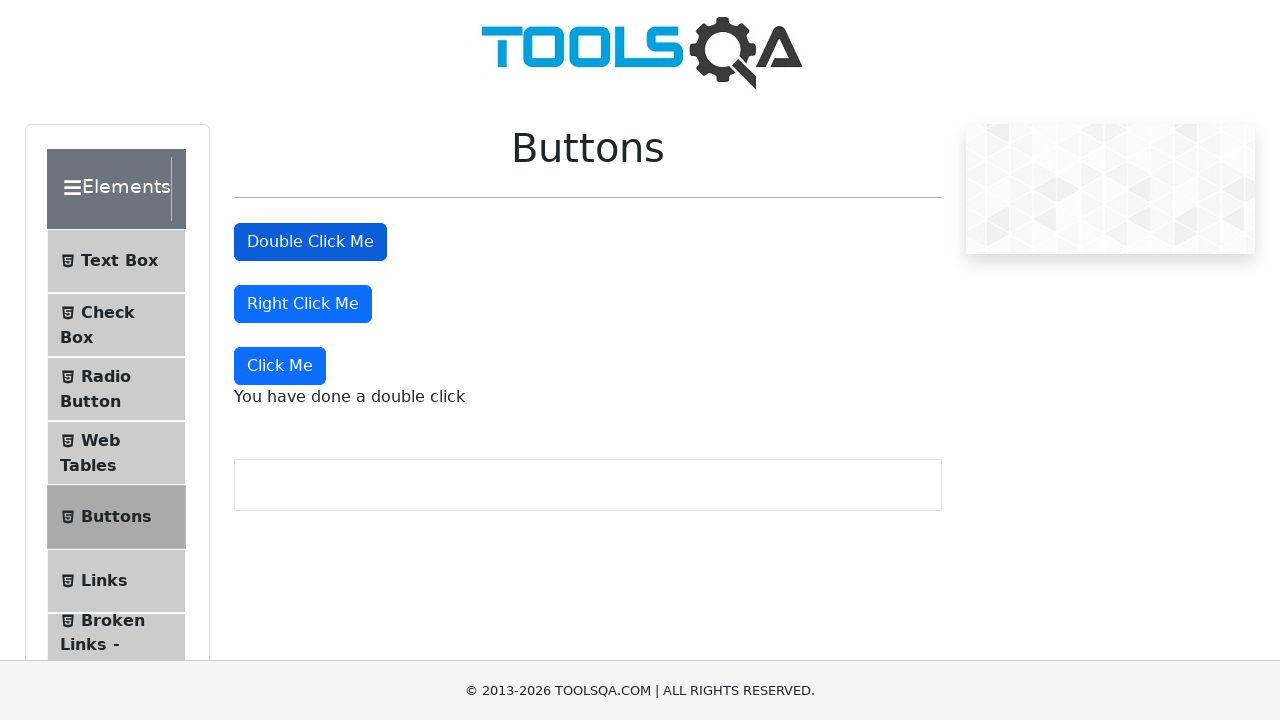

Right-clicked the right-click button at (303, 304) on #rightClickBtn
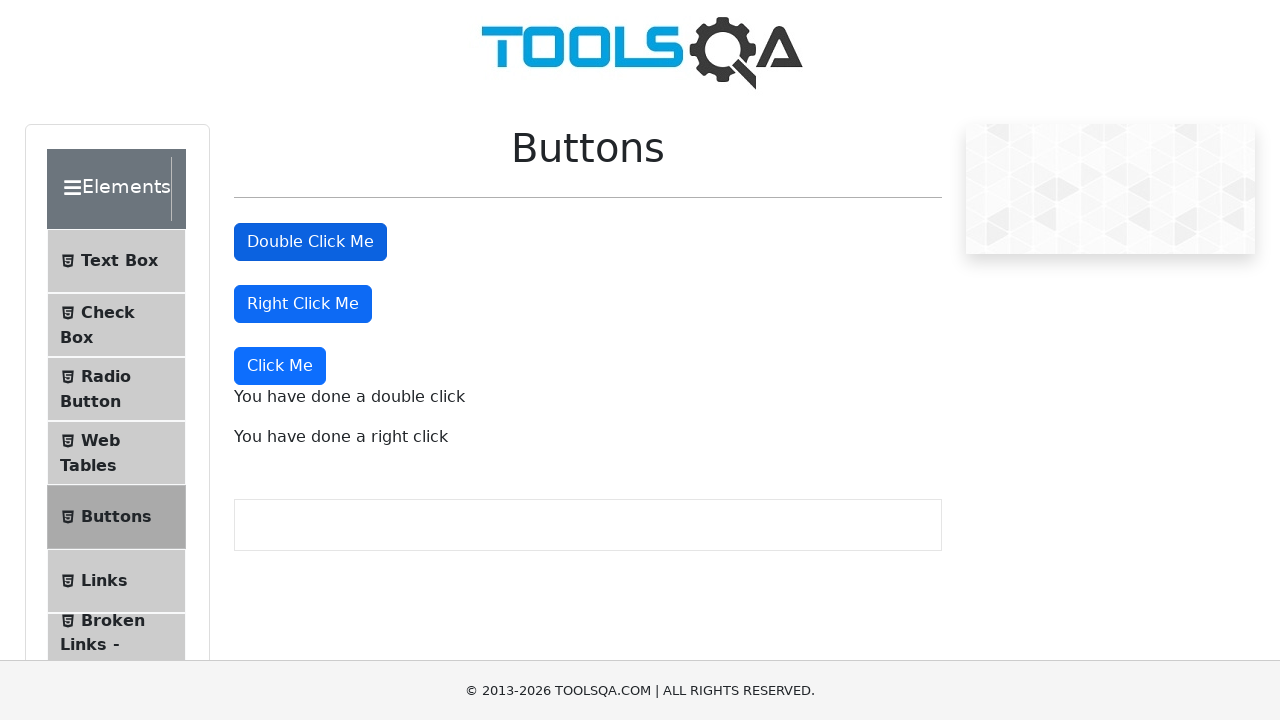

Right-click result message appeared
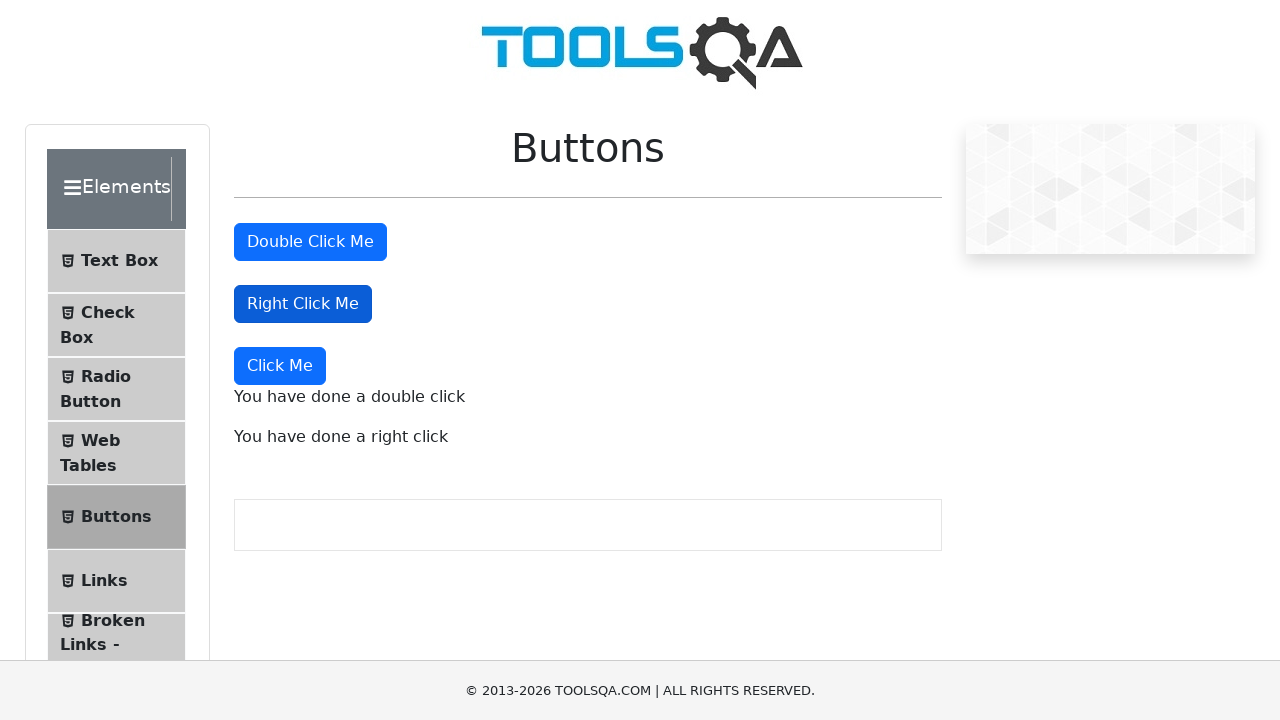

Clicked the dynamic click button at (280, 366) on xpath=//button[text()="Click Me"]
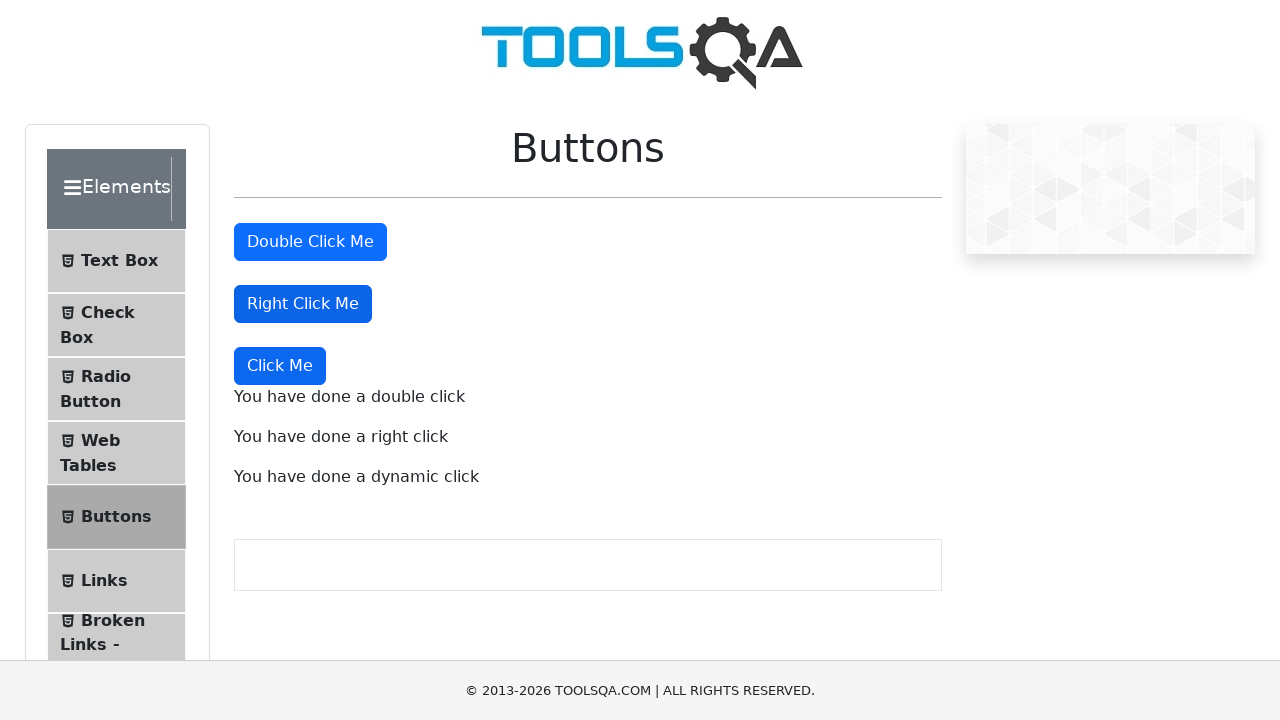

Click result message appeared
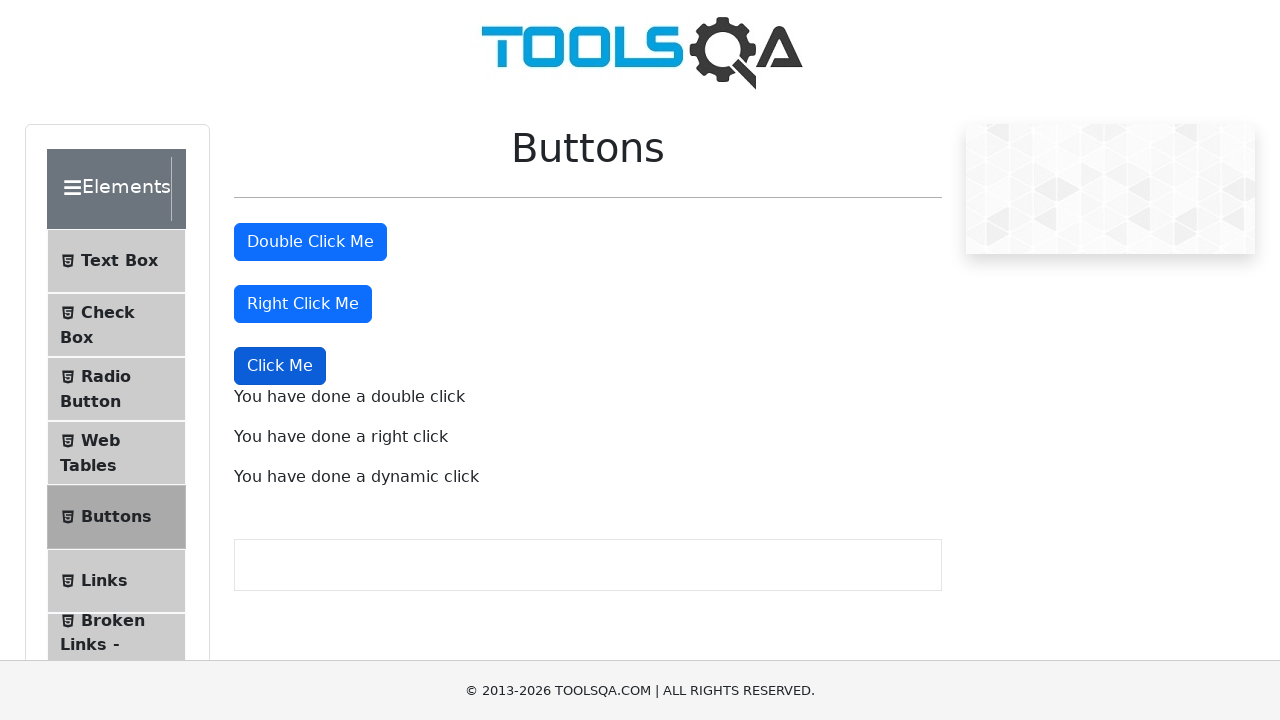

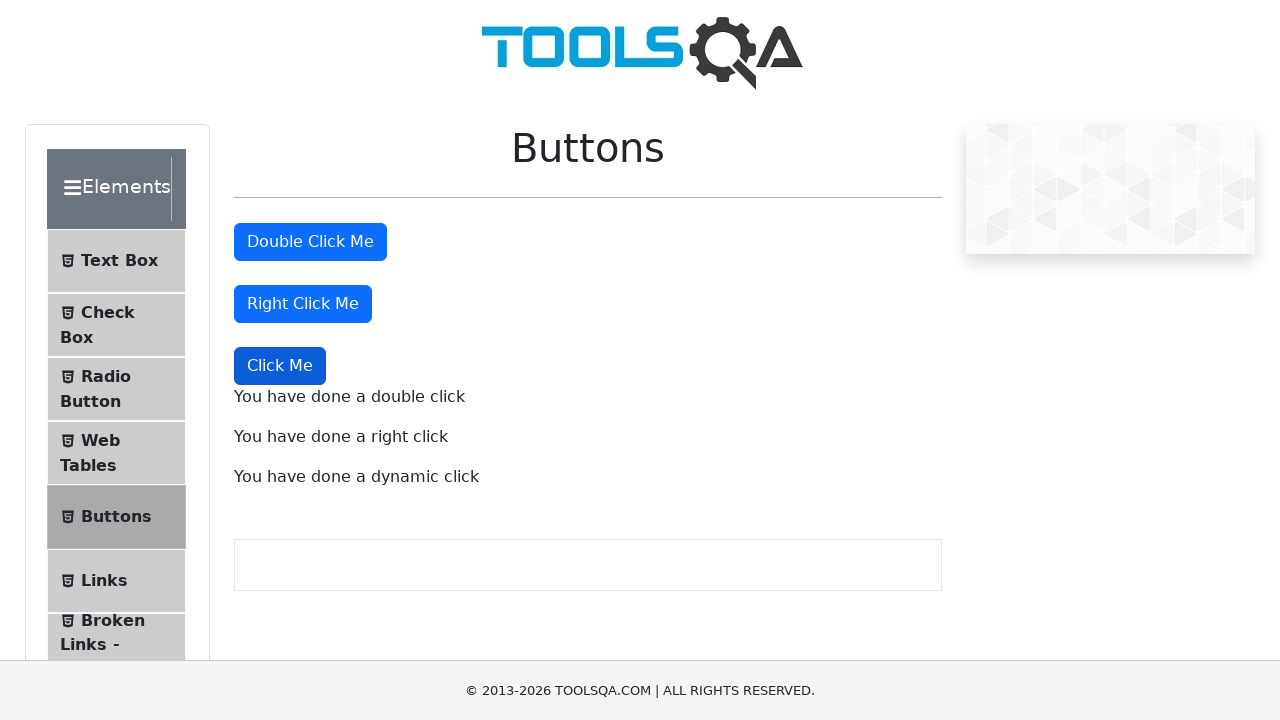